Tests A/B test opt-out by first visiting the main page, adding an opt-out cookie, then navigating to the A/B test page and verifying it shows "No A/B Test".

Starting URL: http://the-internet.herokuapp.com

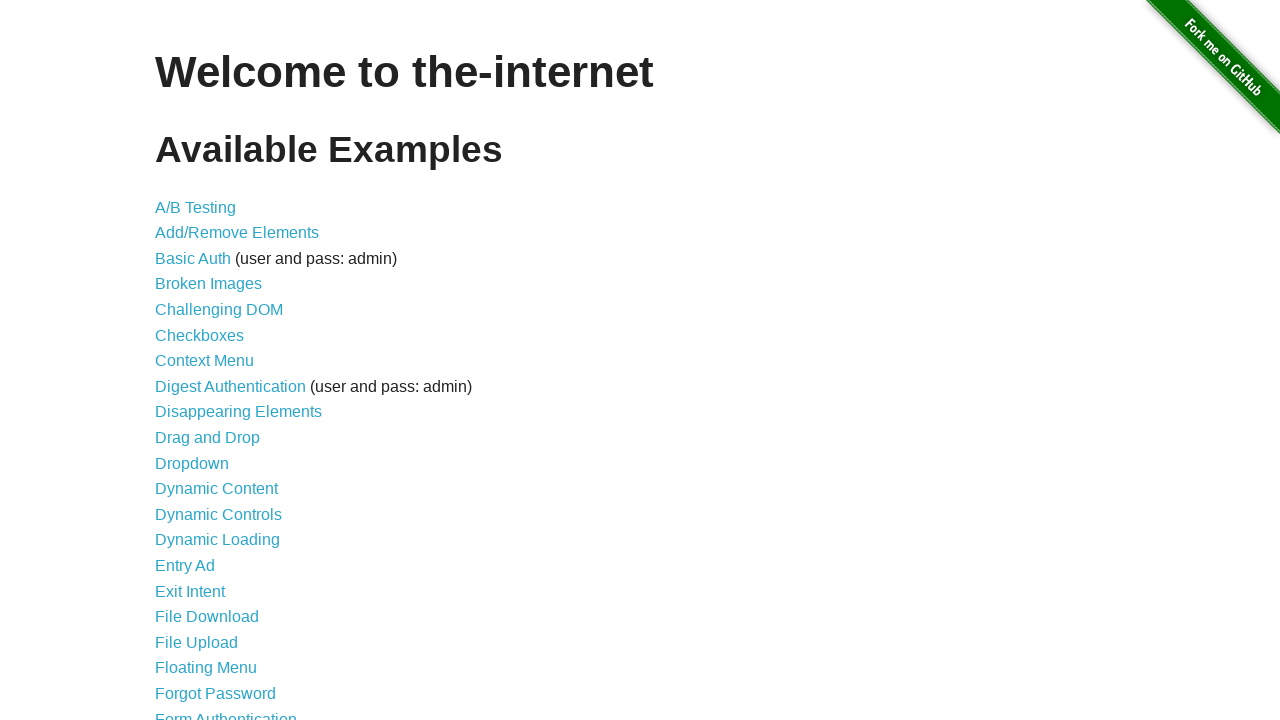

Added optimizelyOptOut cookie to opt out of A/B test
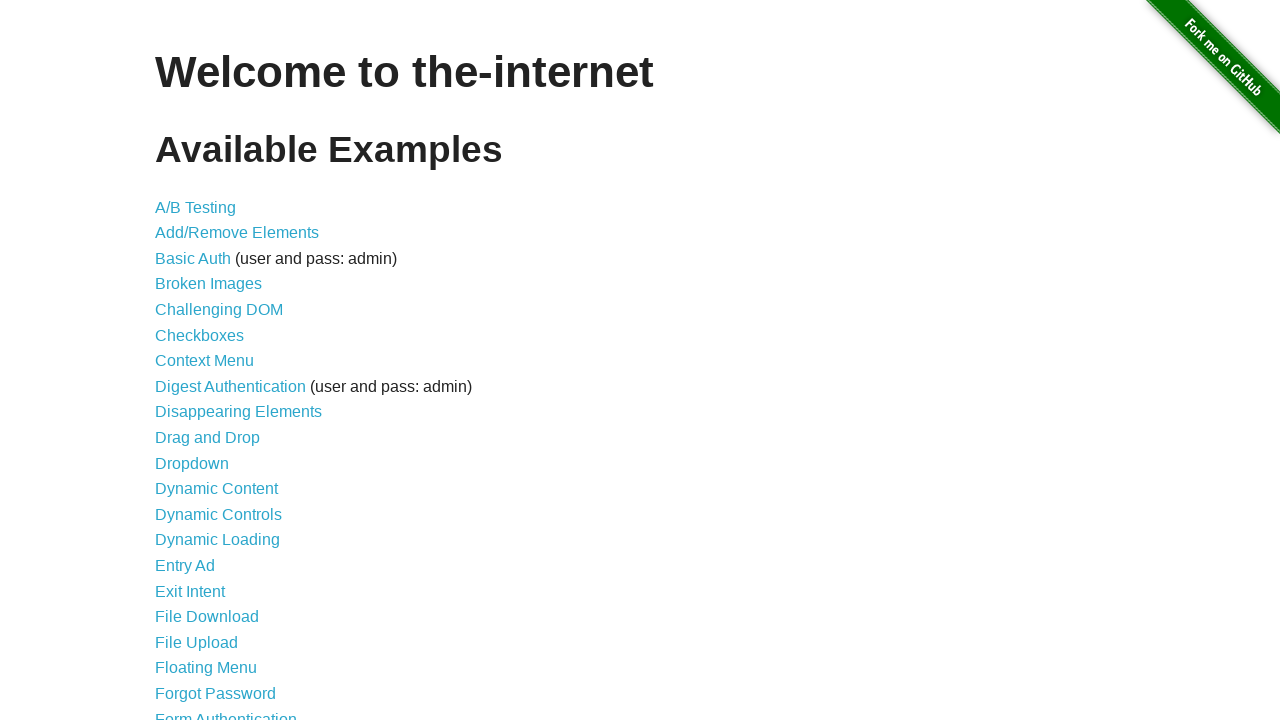

Navigated to A/B test page at /abtest
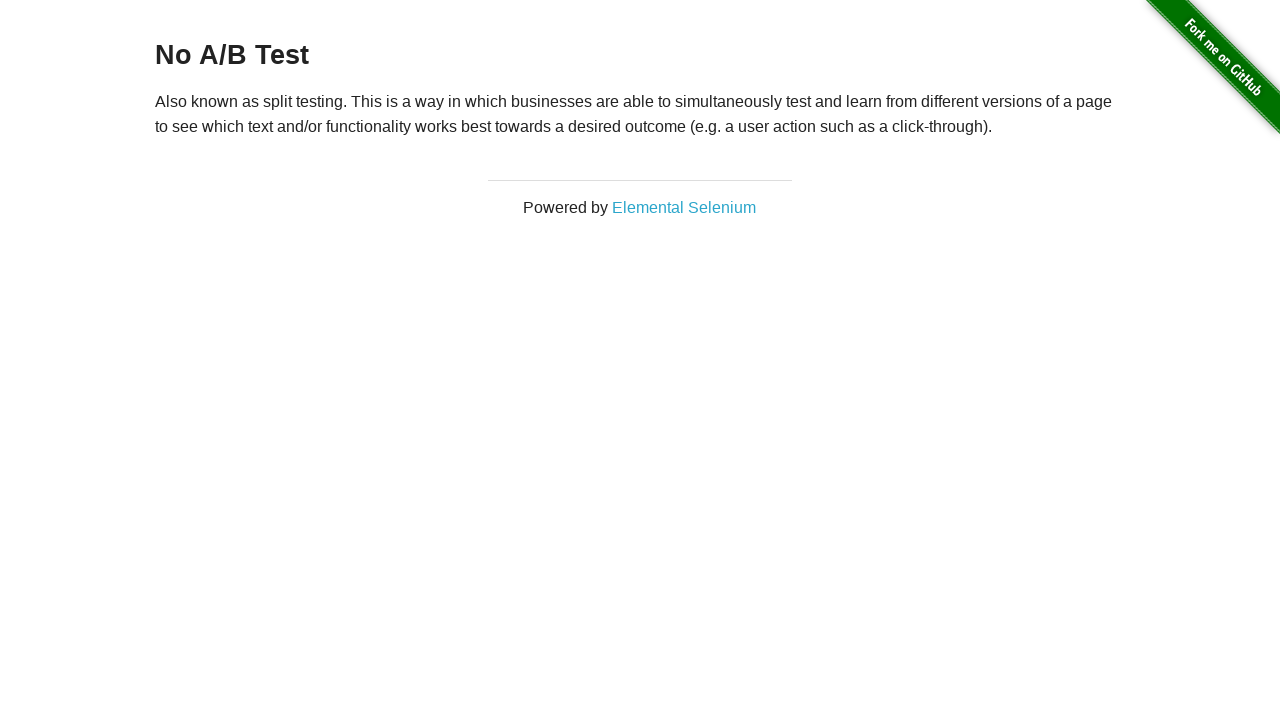

Retrieved heading text: 'No A/B Test'
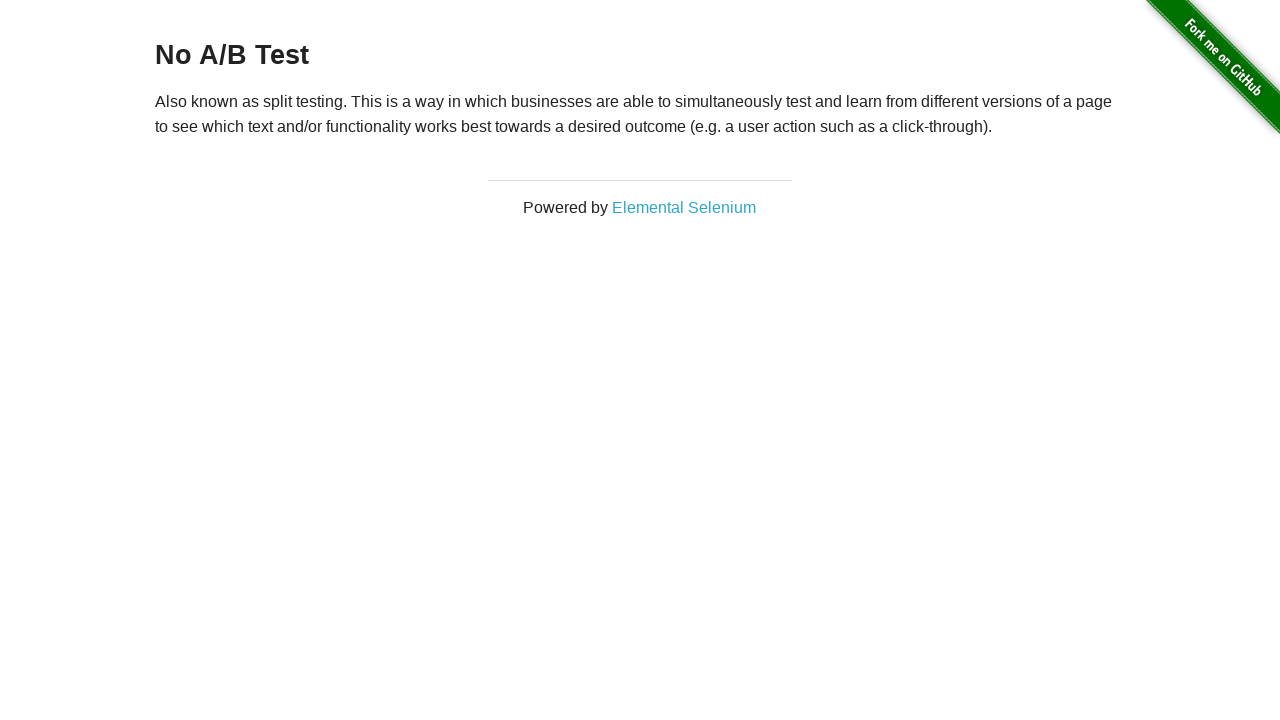

Verified that heading shows 'No A/B Test' - opt-out cookie is working
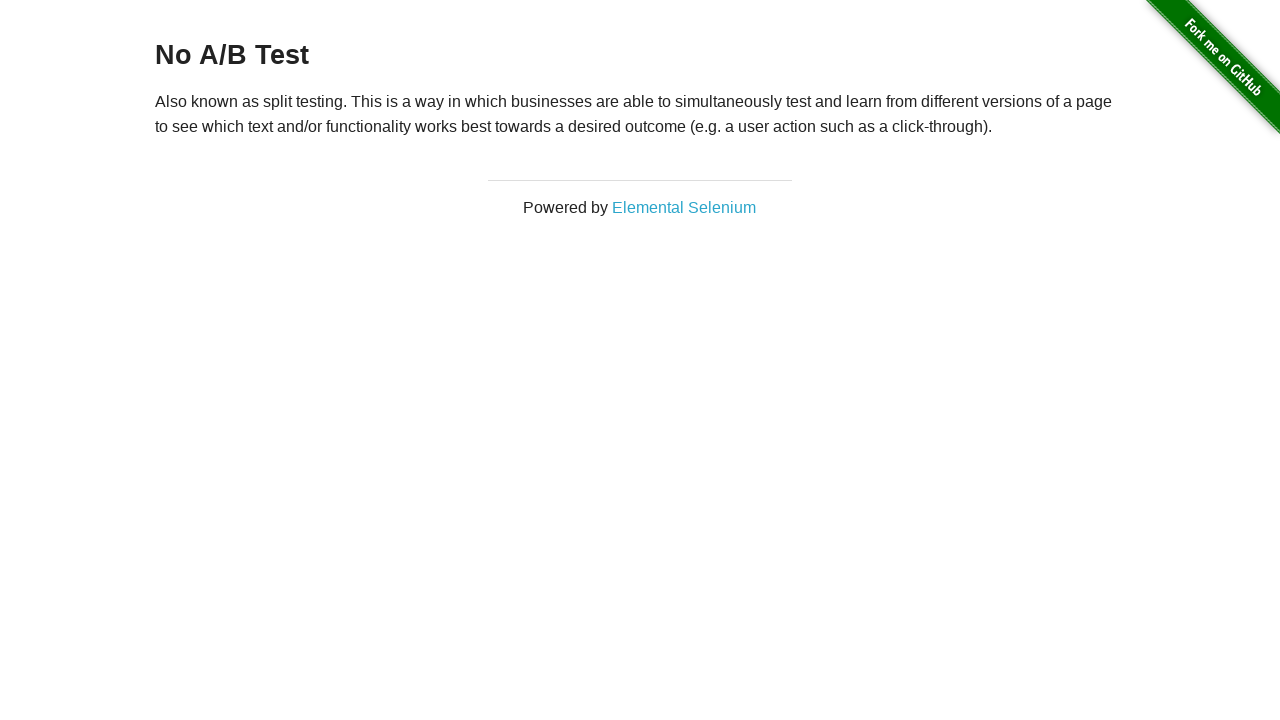

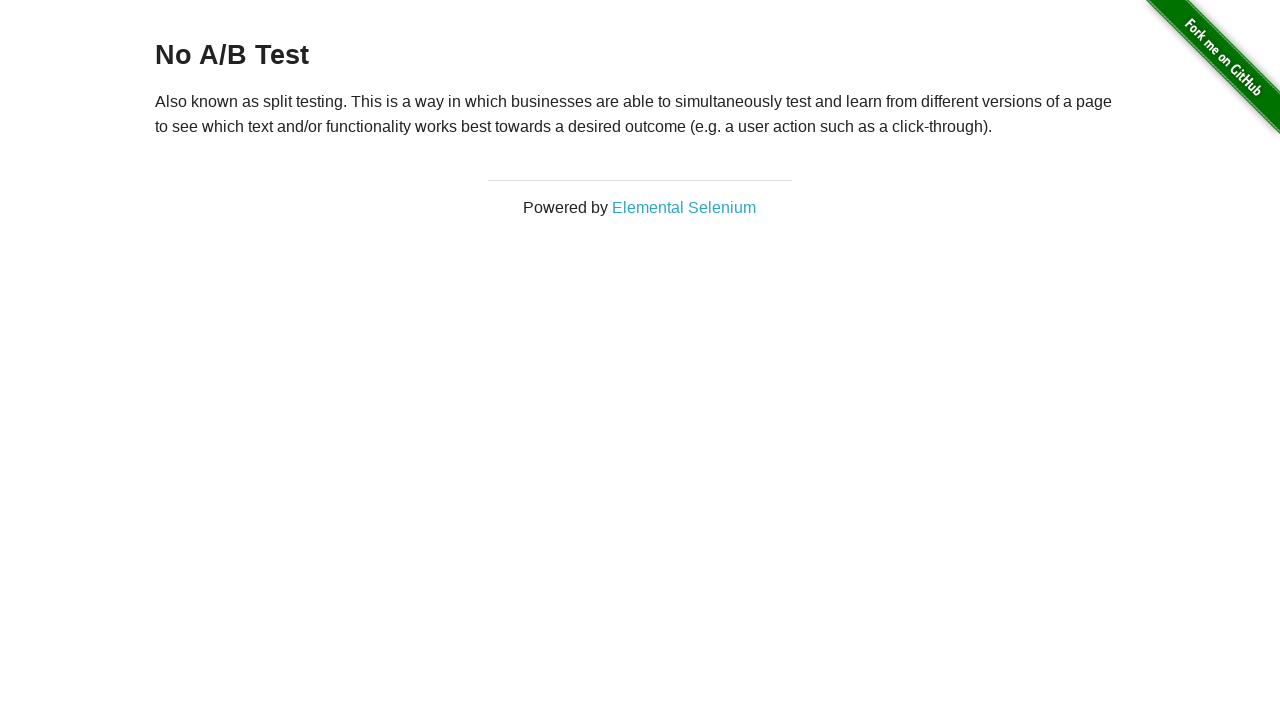